Tests that Clear completed button is hidden when no completed items exist

Starting URL: https://demo.playwright.dev/todomvc

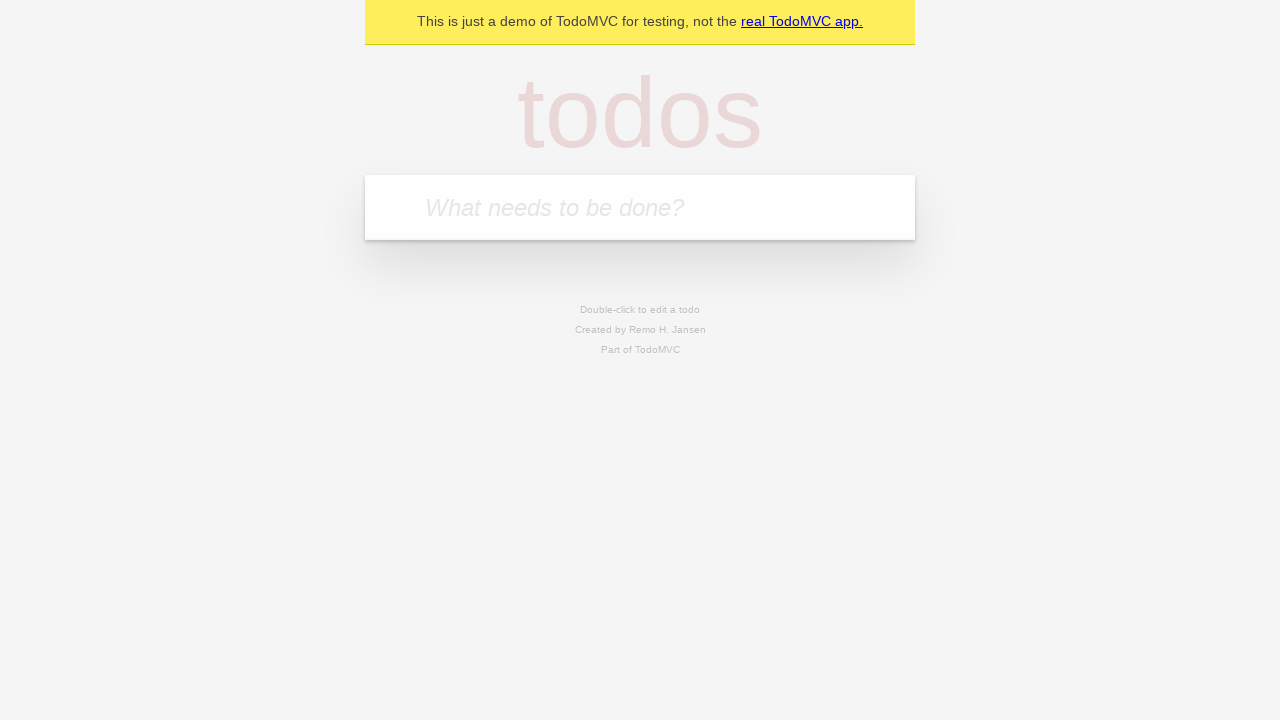

Navigated to TodoMVC demo application
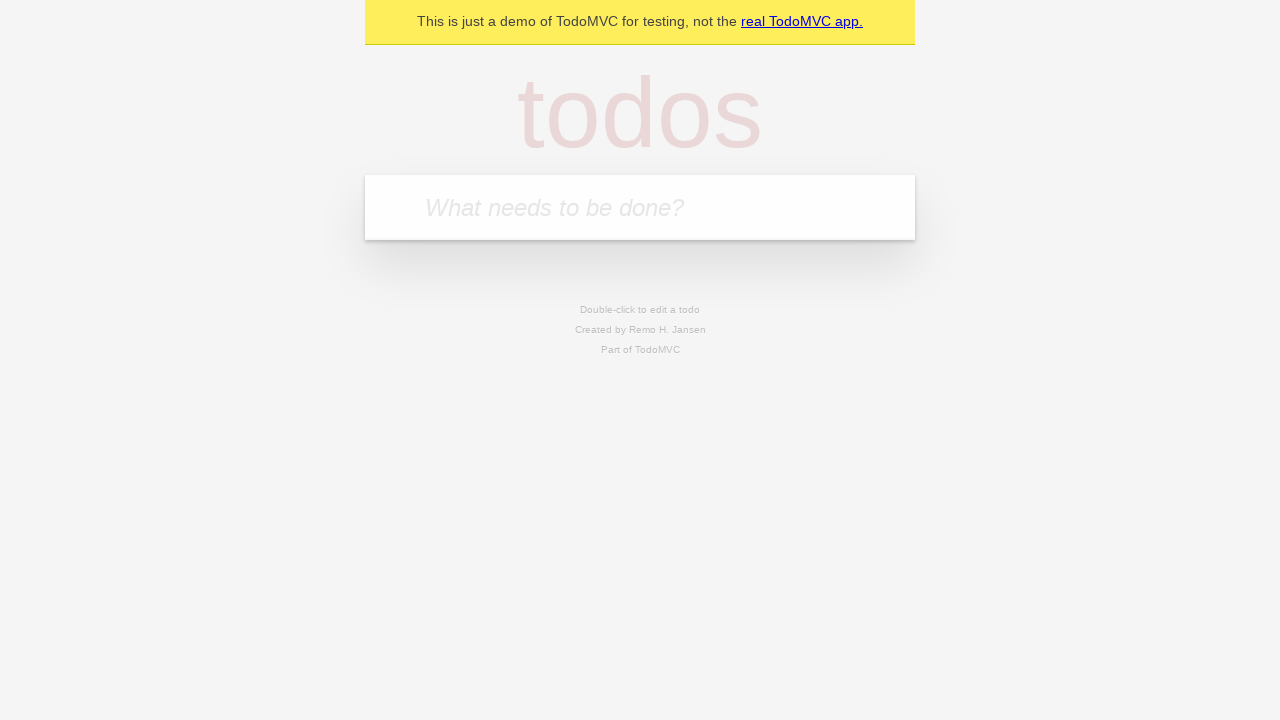

Located the todo input field
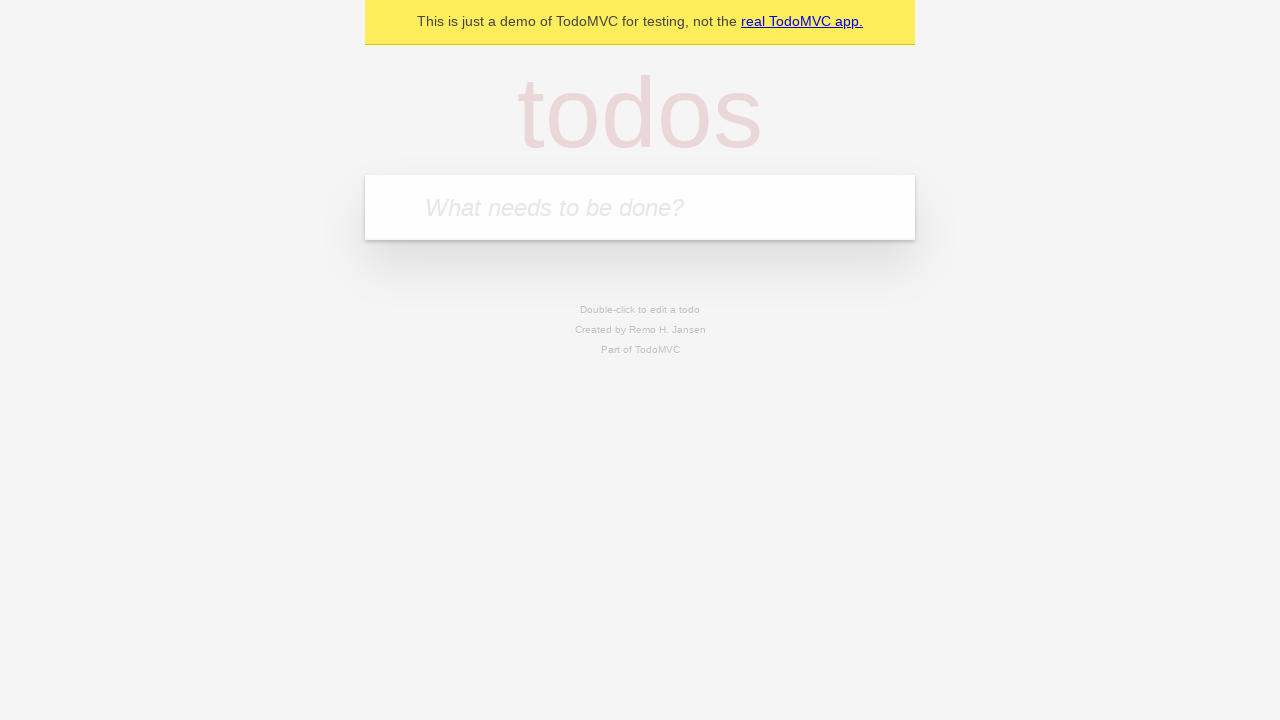

Filled todo input with 'buy some cheese' on internal:attr=[placeholder="What needs to be done?"i]
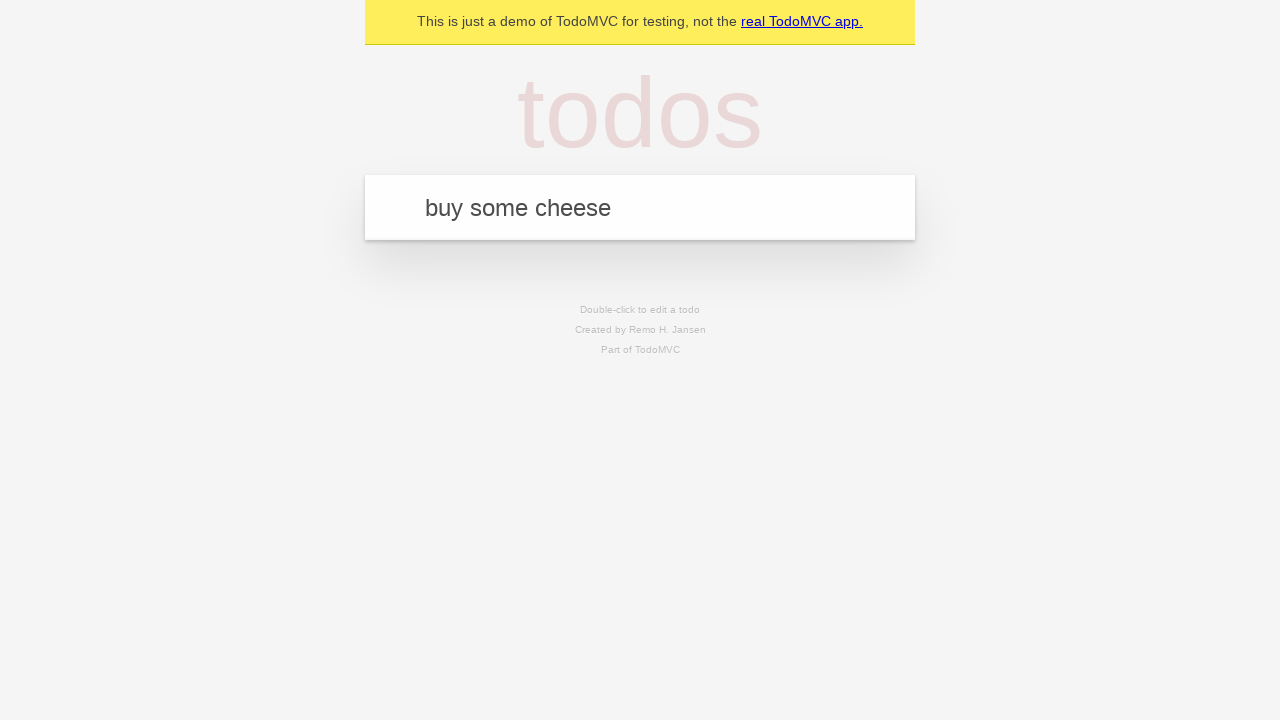

Pressed Enter to create todo 'buy some cheese' on internal:attr=[placeholder="What needs to be done?"i]
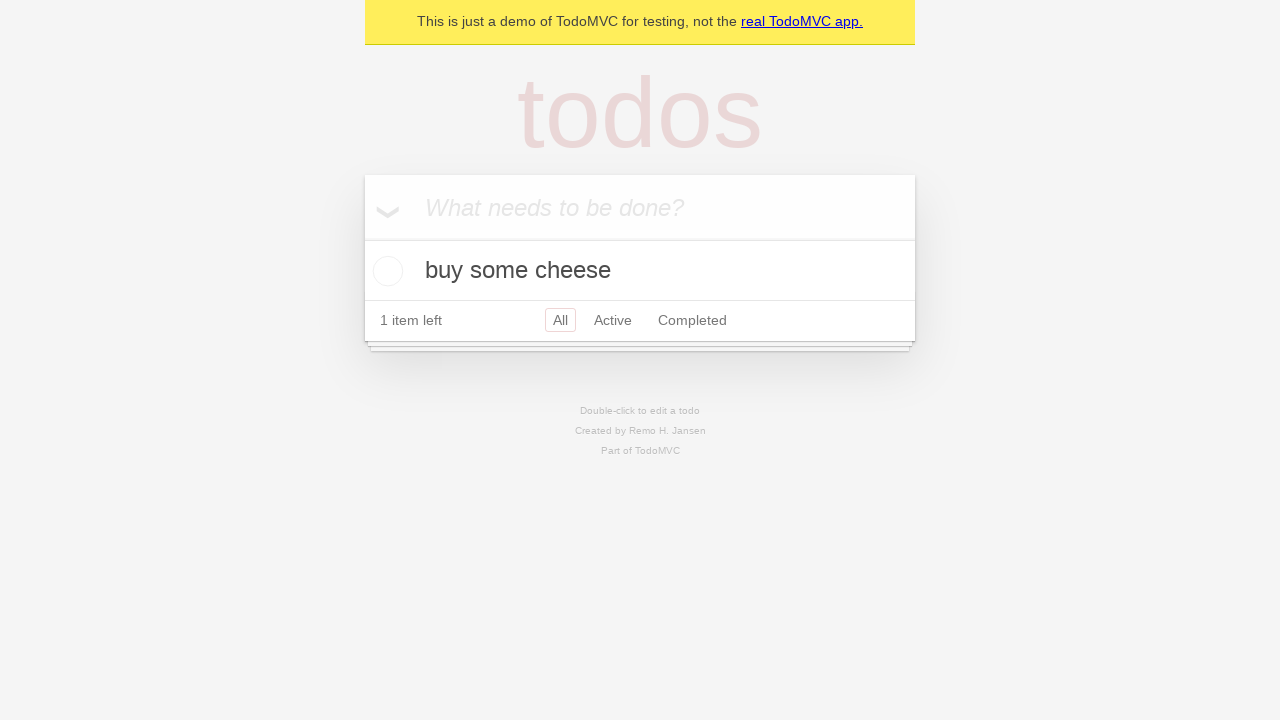

Filled todo input with 'feed the cat' on internal:attr=[placeholder="What needs to be done?"i]
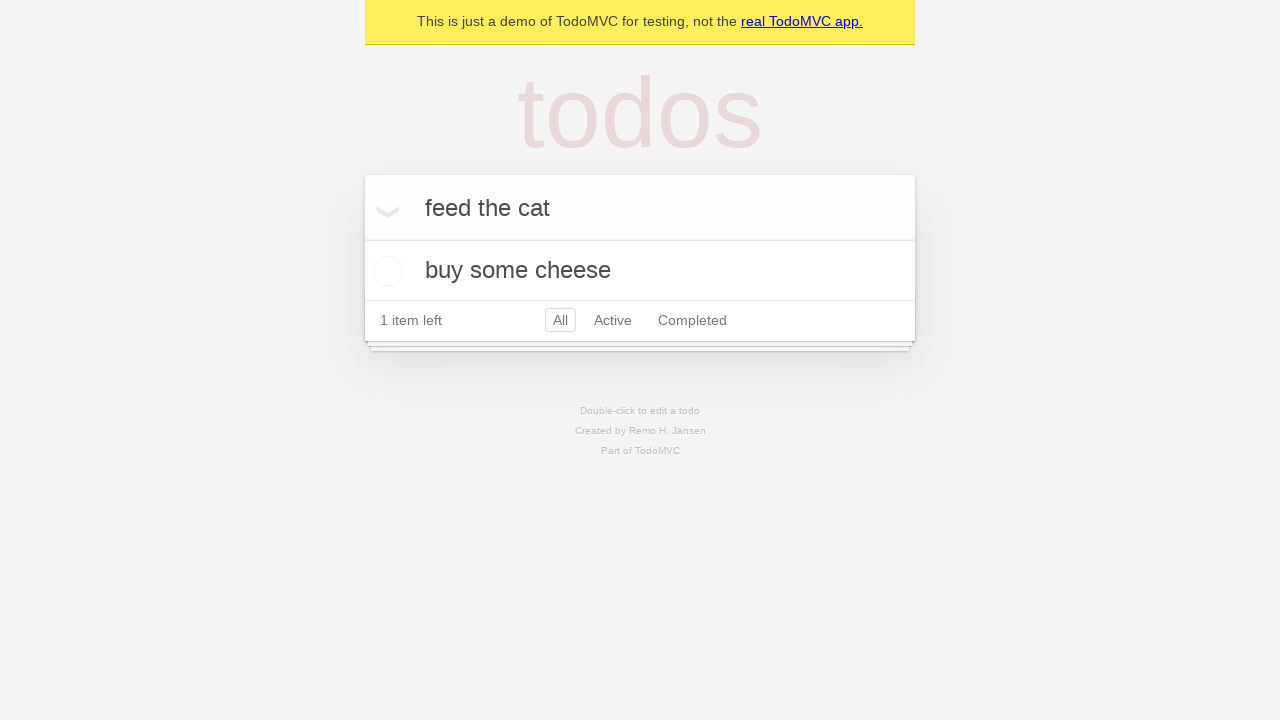

Pressed Enter to create todo 'feed the cat' on internal:attr=[placeholder="What needs to be done?"i]
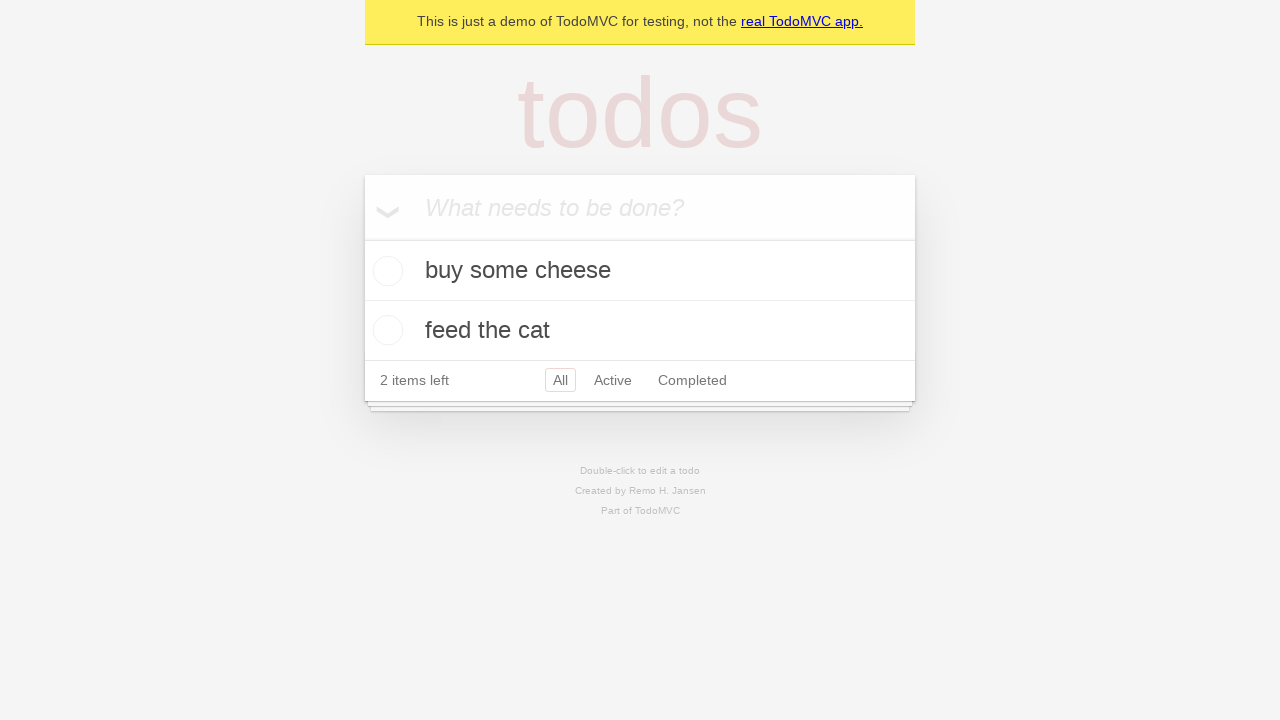

Filled todo input with 'book a doctors appointment' on internal:attr=[placeholder="What needs to be done?"i]
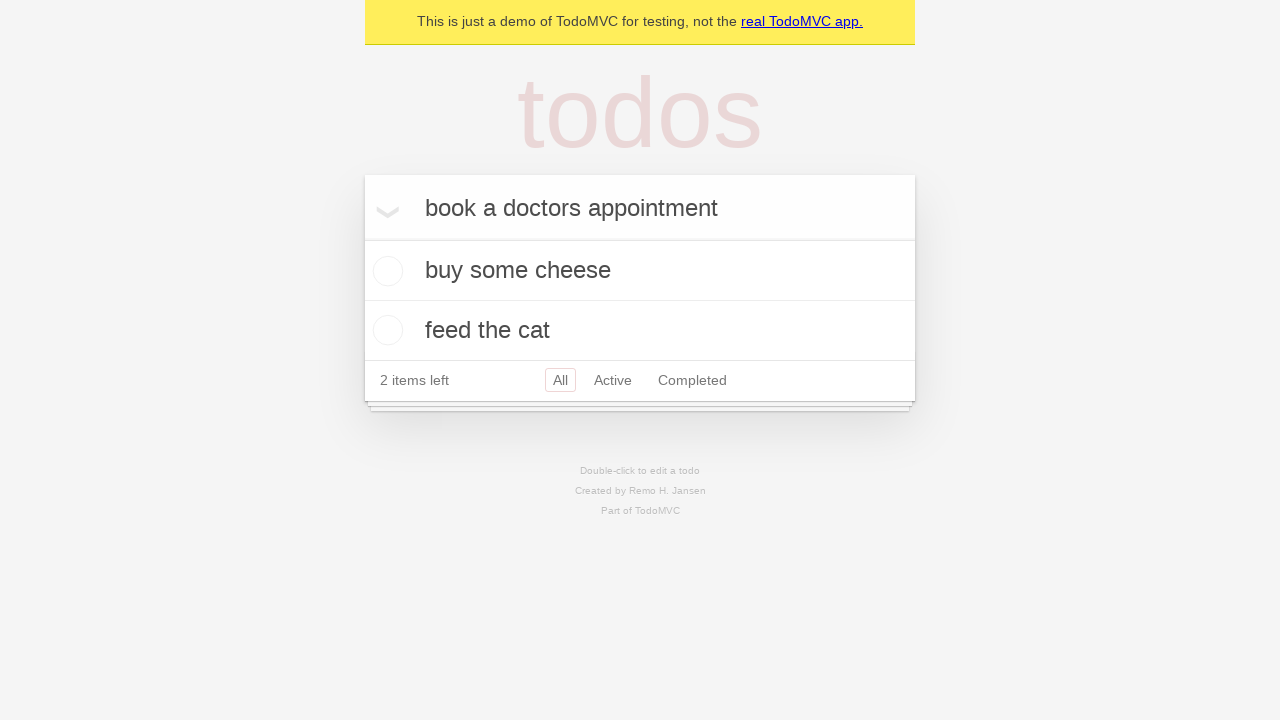

Pressed Enter to create todo 'book a doctors appointment' on internal:attr=[placeholder="What needs to be done?"i]
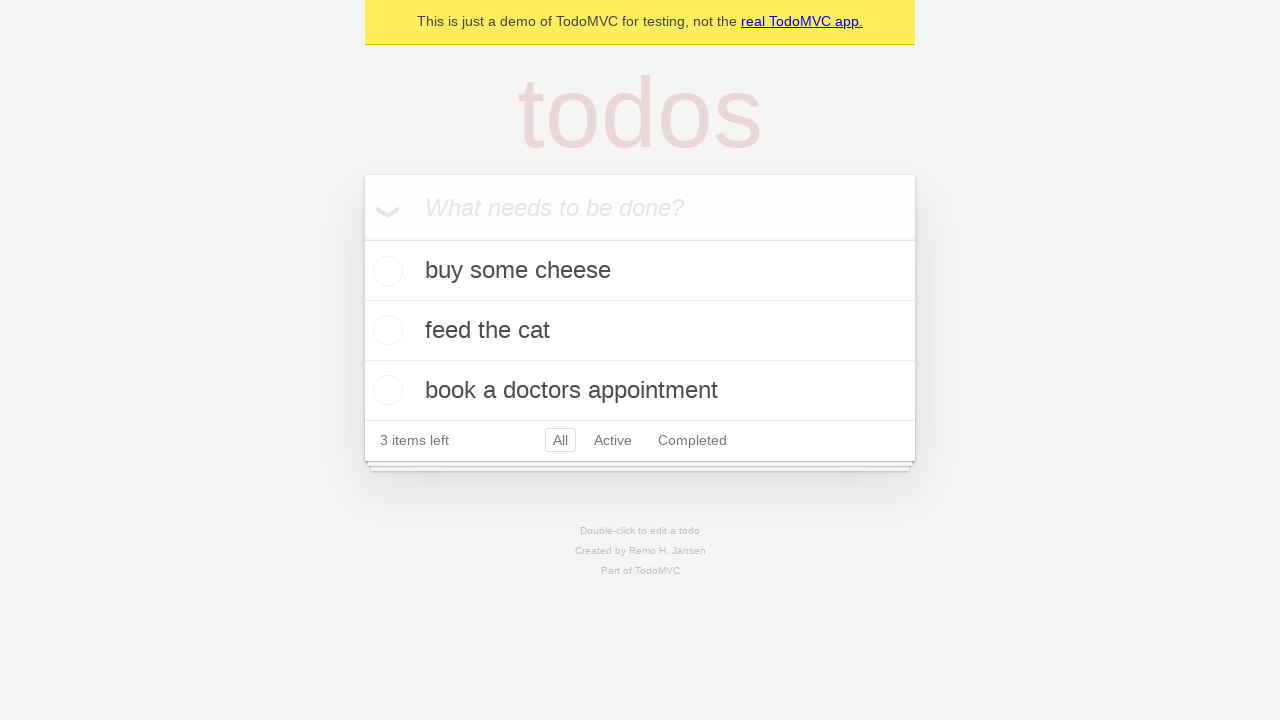

Checked the first todo item as completed at (385, 271) on .todo-list li .toggle >> nth=0
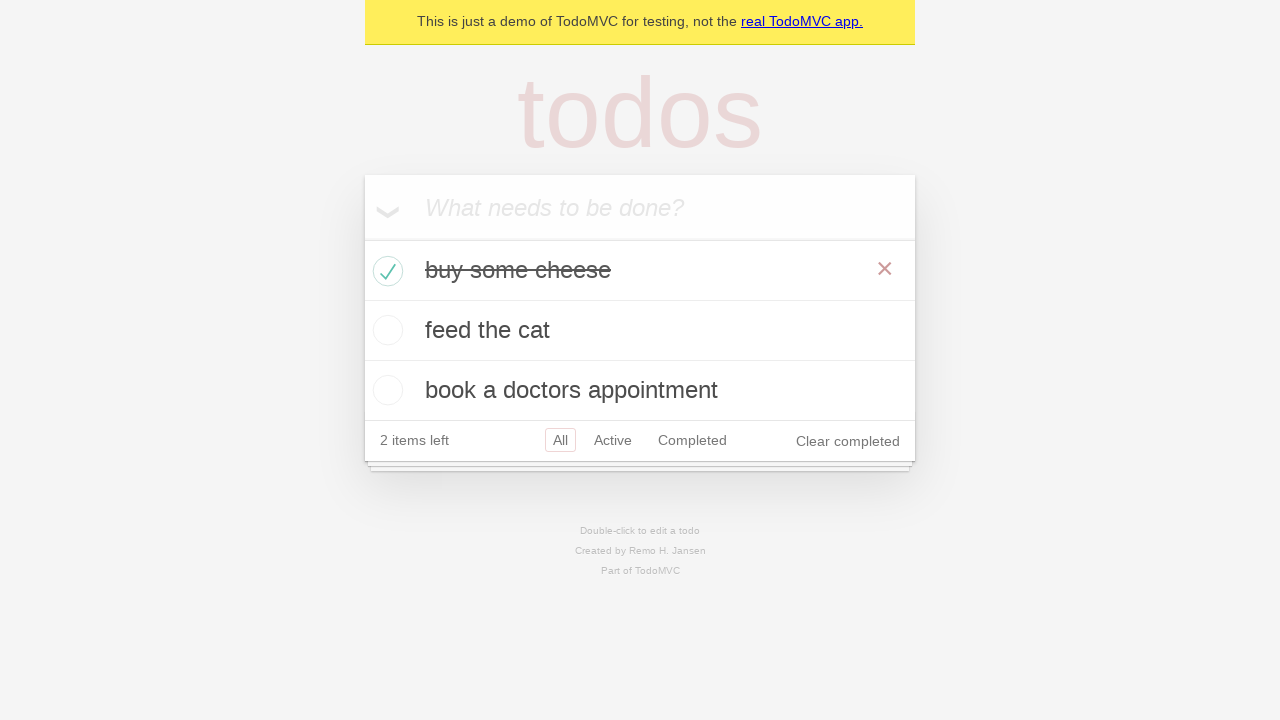

Clicked the 'Clear completed' button at (848, 441) on internal:role=button[name="Clear completed"i]
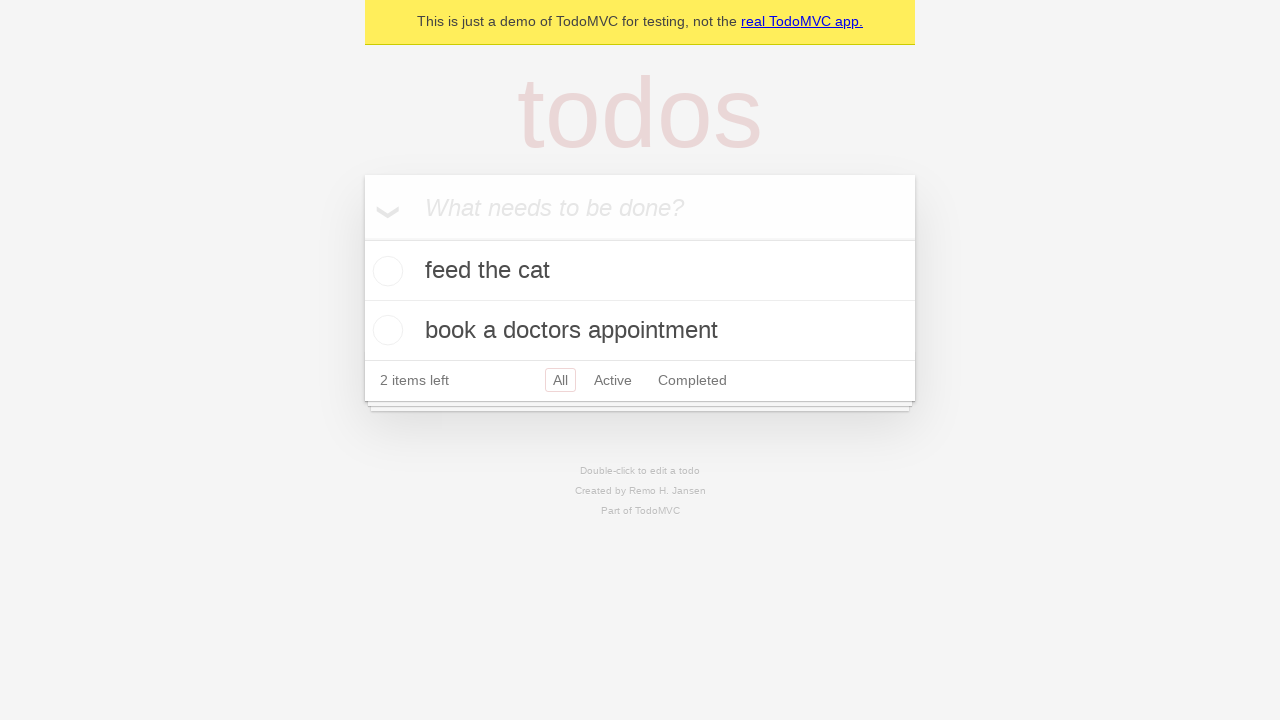

Verified that 'Clear completed' button is hidden when no completed items exist
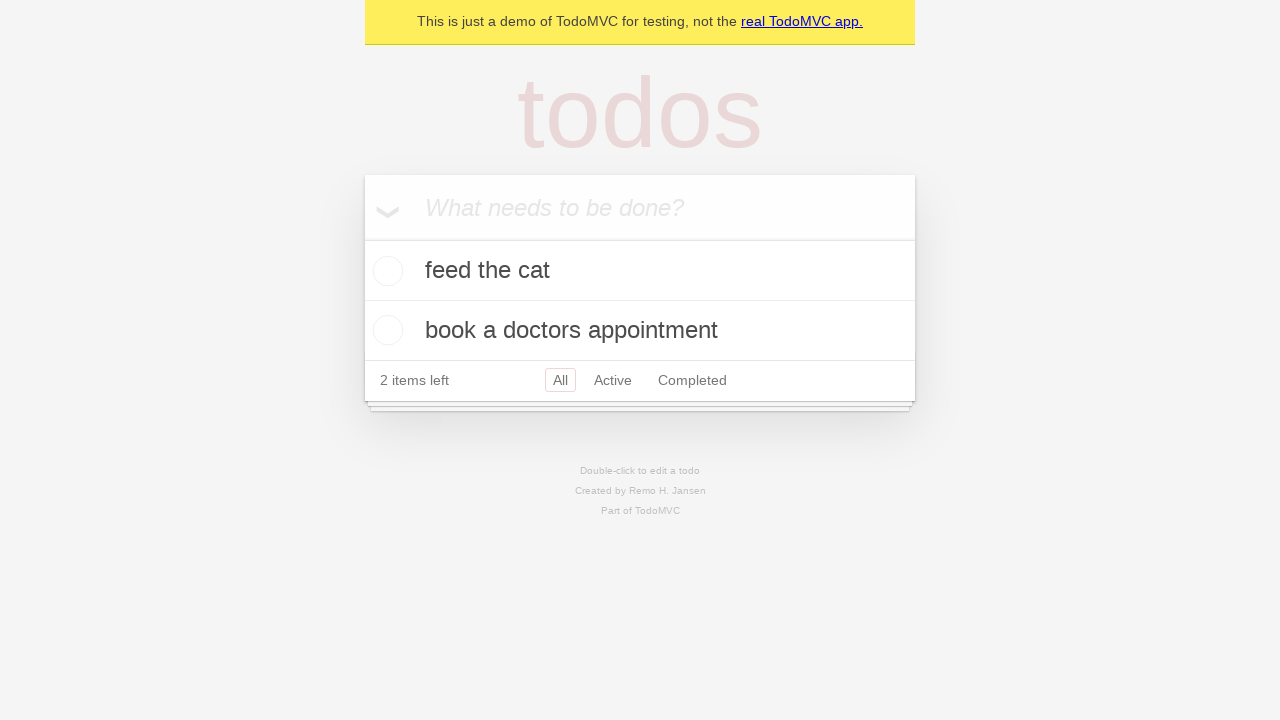

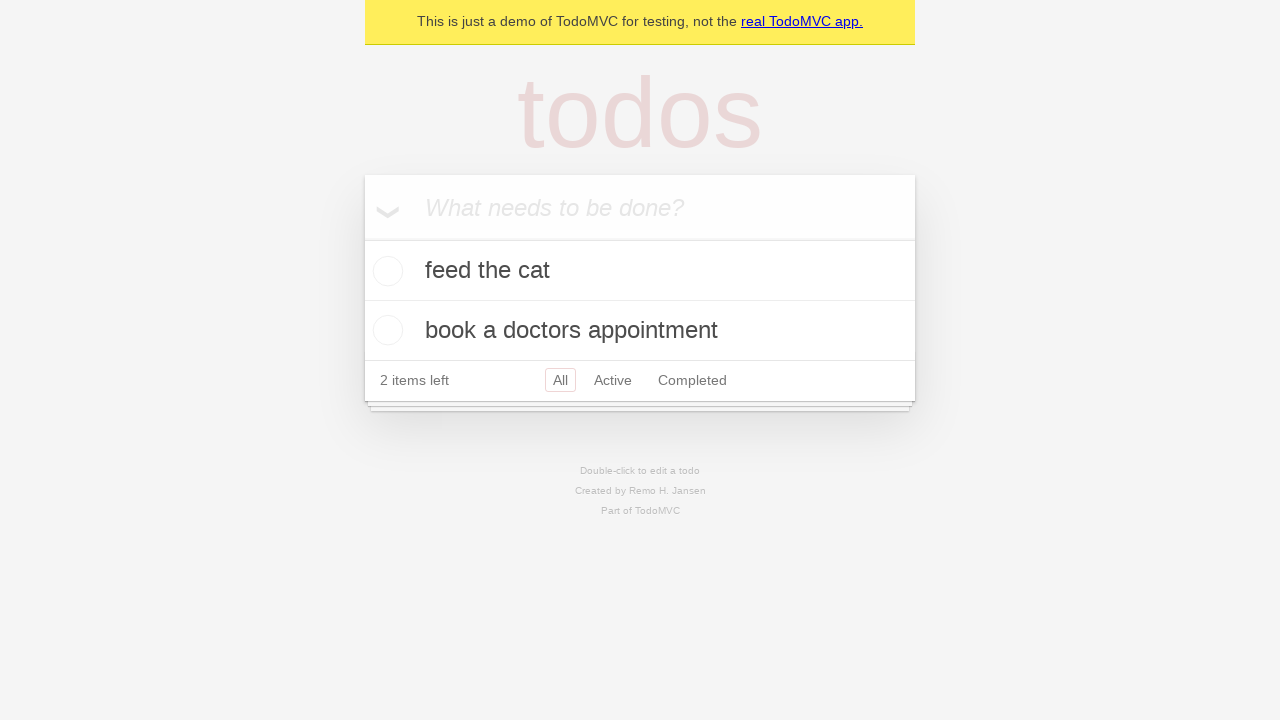